Tests valid percentage calculations by entering various numeric values and verifying the correct results are displayed

Starting URL: https://www.calculator.net/percent-calculator.html

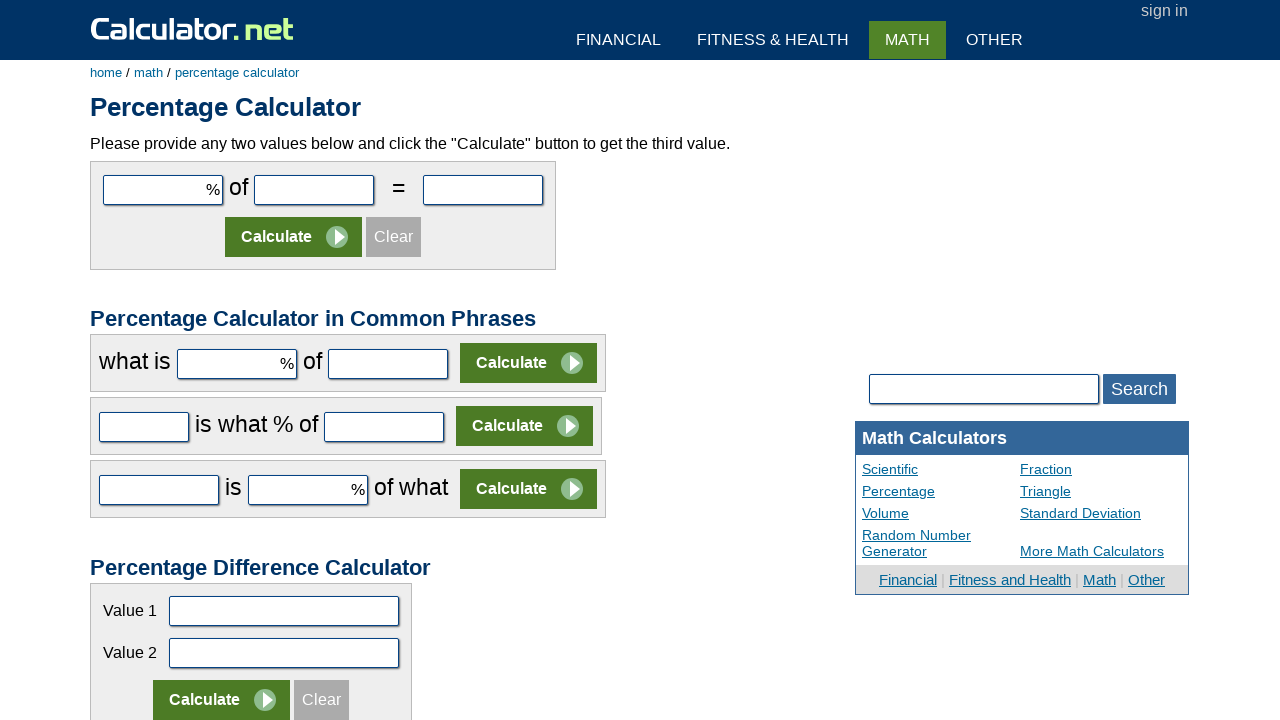

Filled first percentage field with 25.5 on #cpar1
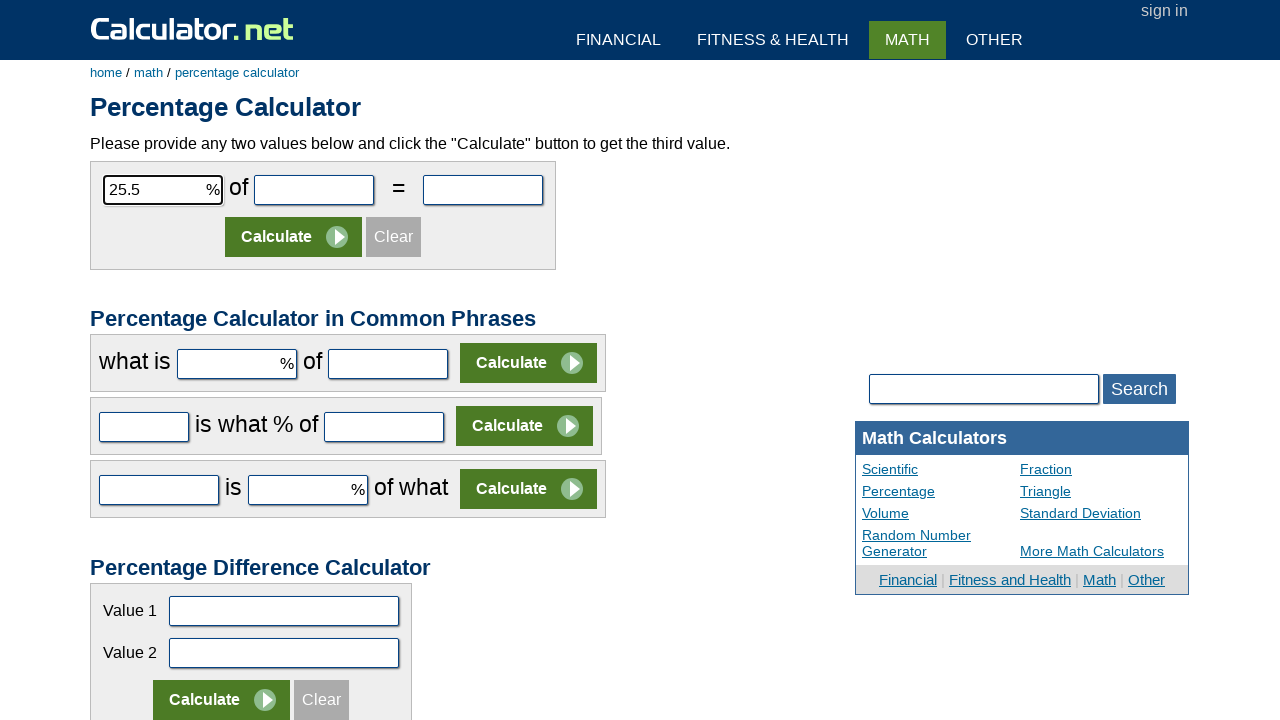

Filled second field with 10.2 on #cpar2
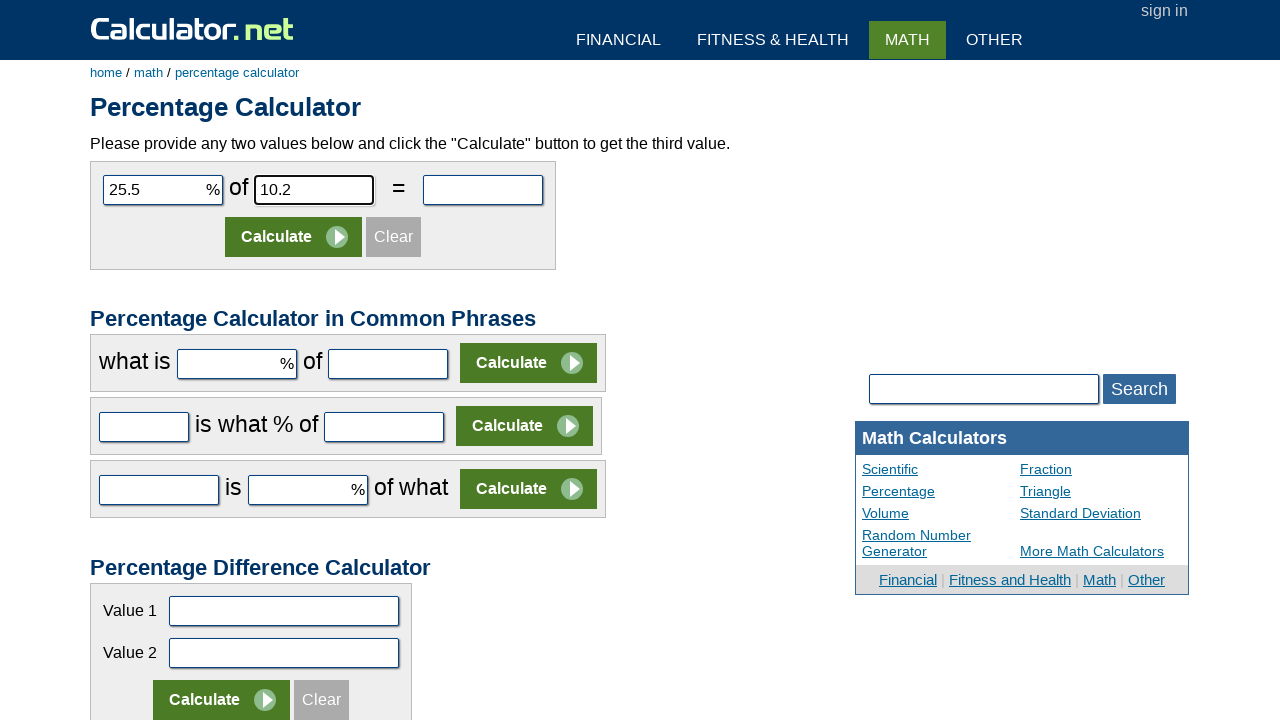

Clicked Calculate button for test case 1 (25.5% of 10.2) at (294, 237) on input[value='Calculate']
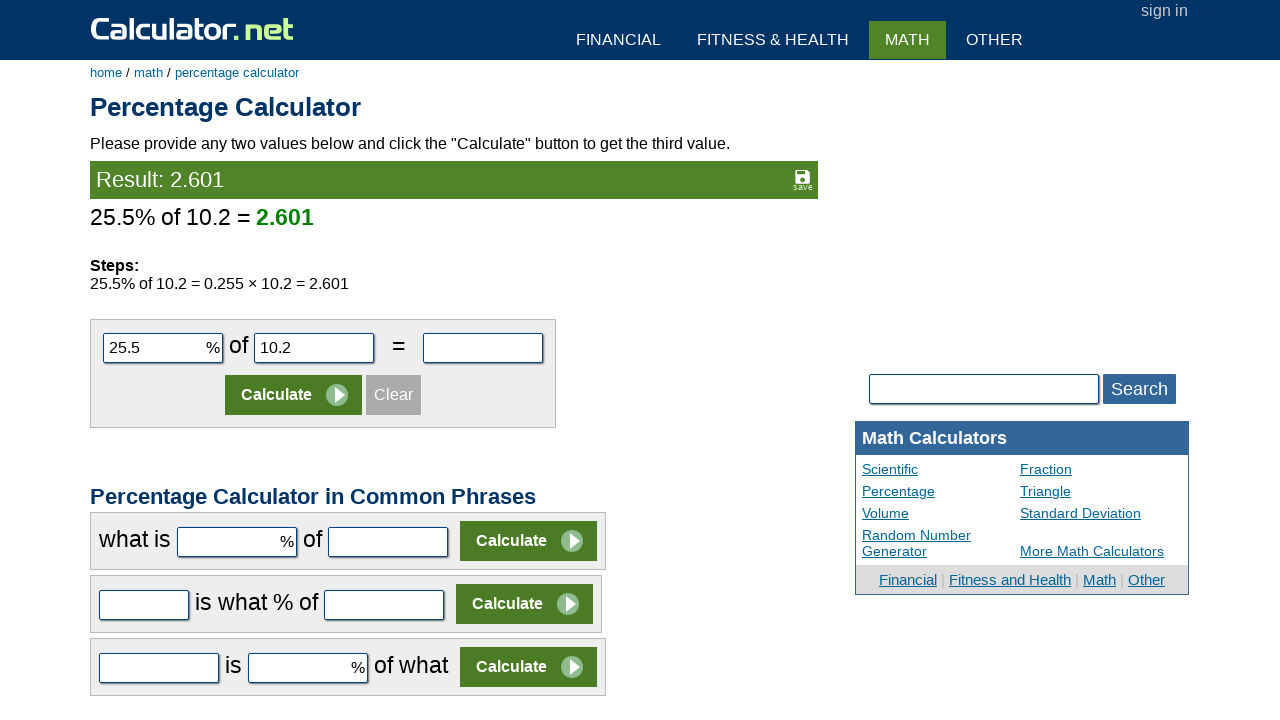

Verified result displayed in green for test case 1
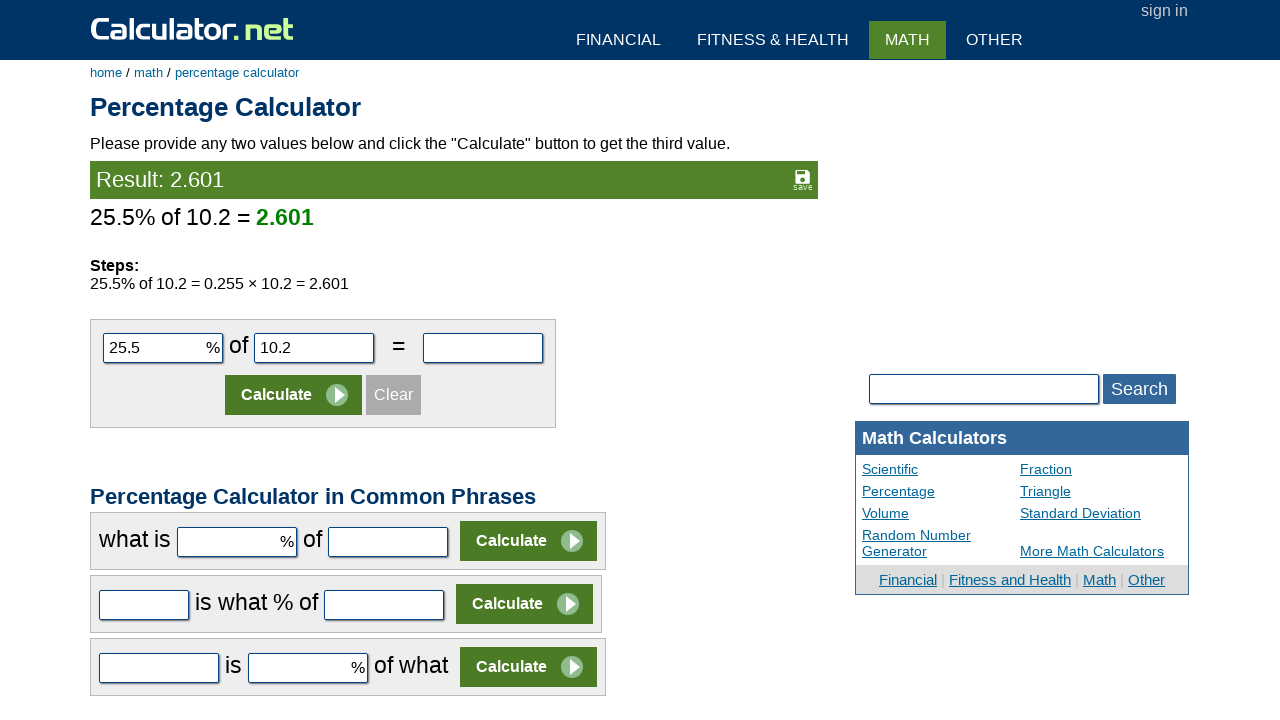

Navigated back to percent calculator for test case 2
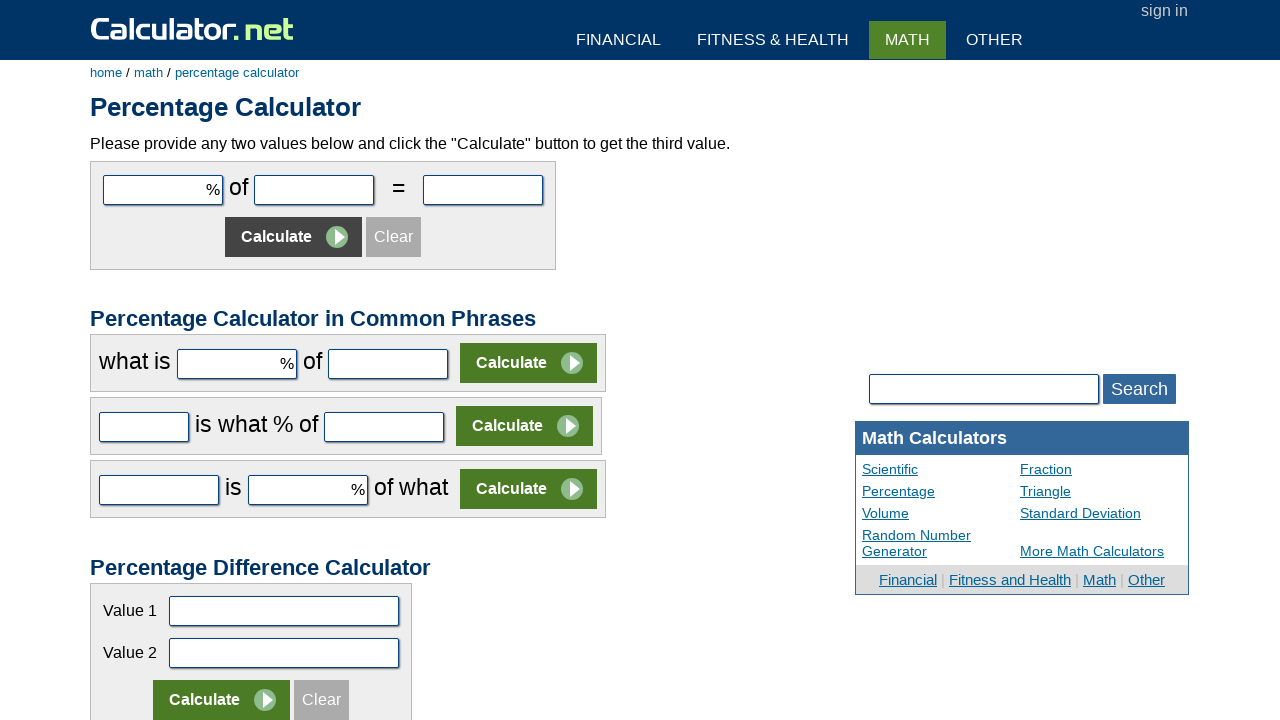

Filled first percentage field with -0.02 on #cpar1
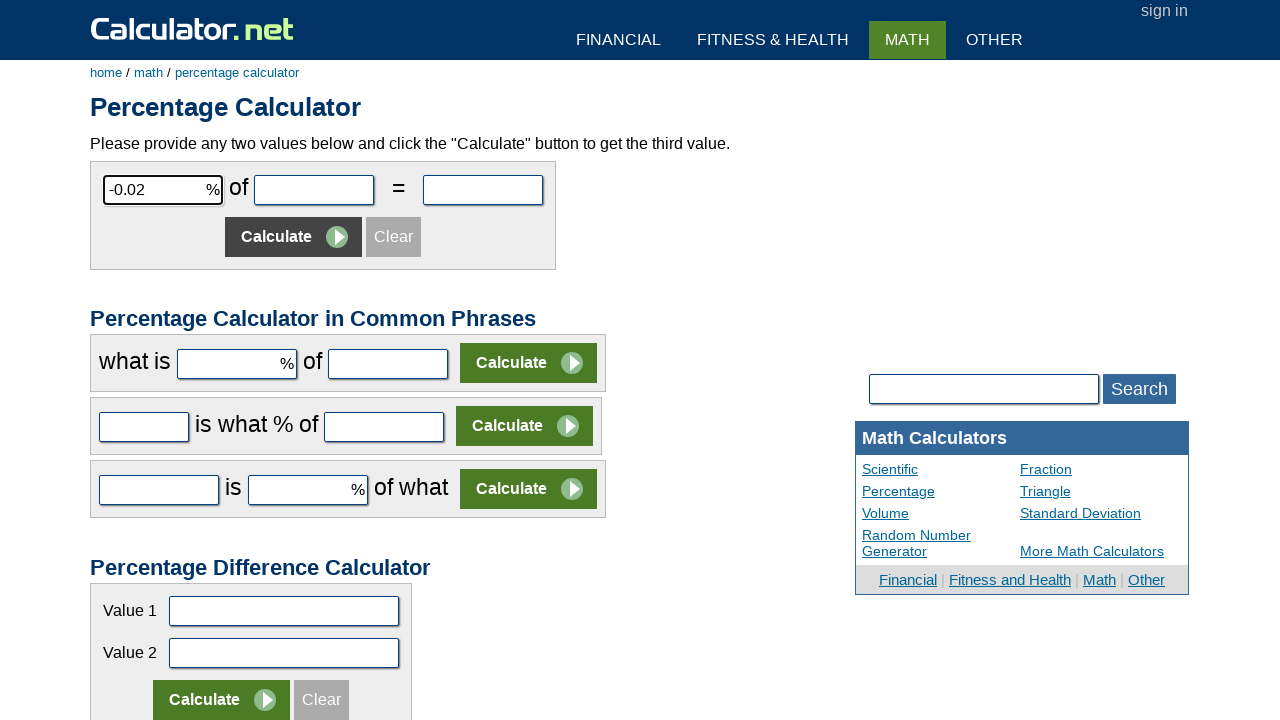

Filled second field with 9.5 on #cpar2
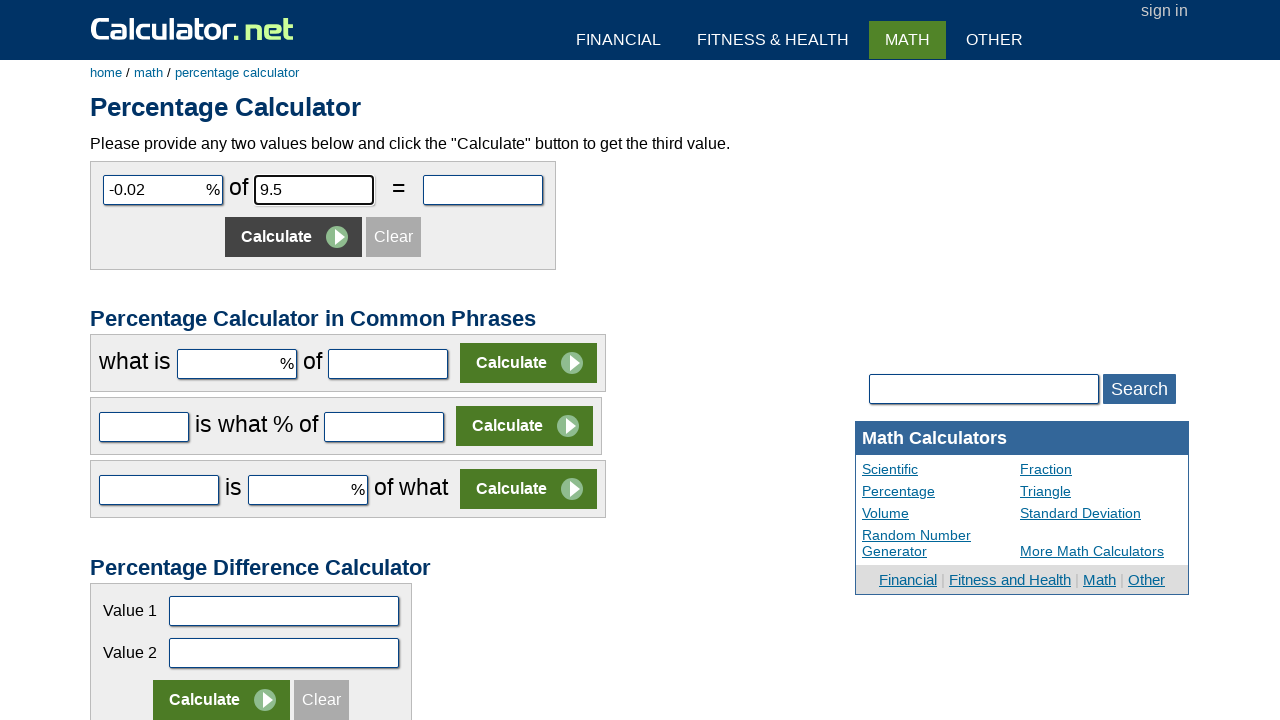

Clicked Calculate button for test case 2 (-0.02% of 9.5) at (294, 237) on input[value='Calculate']
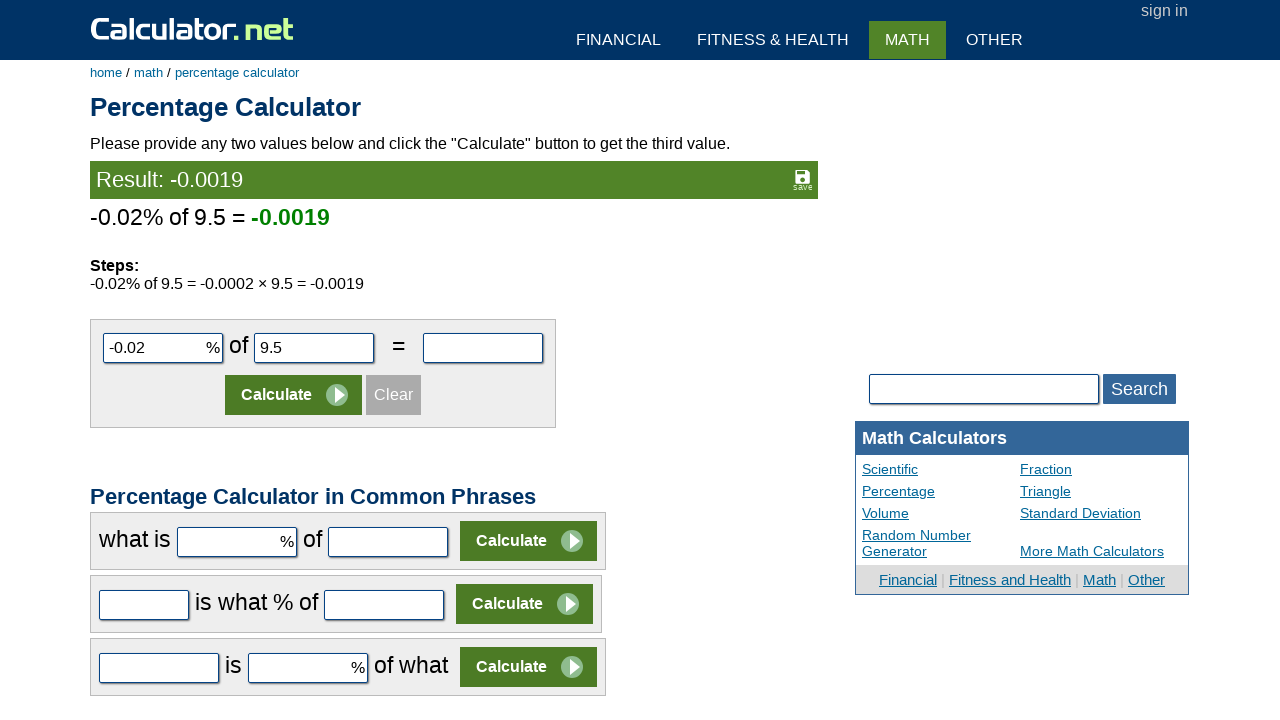

Verified result displayed in green for test case 2
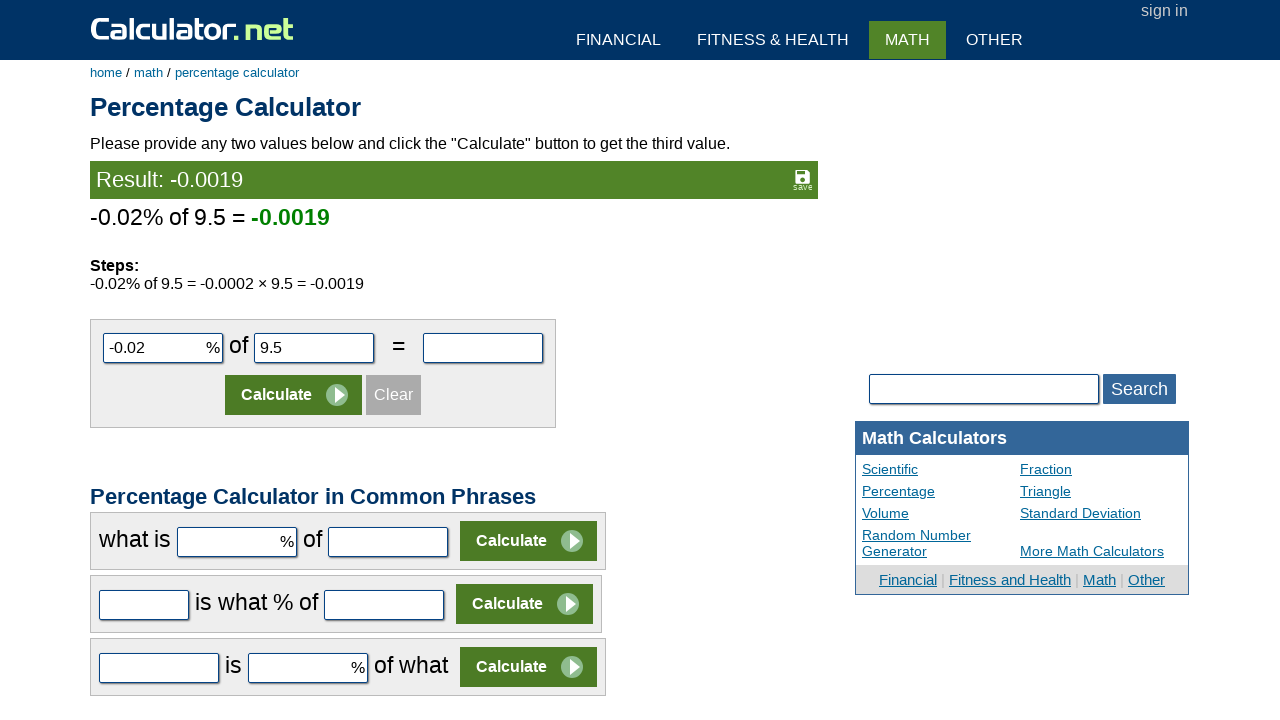

Navigated back to percent calculator for test case 3
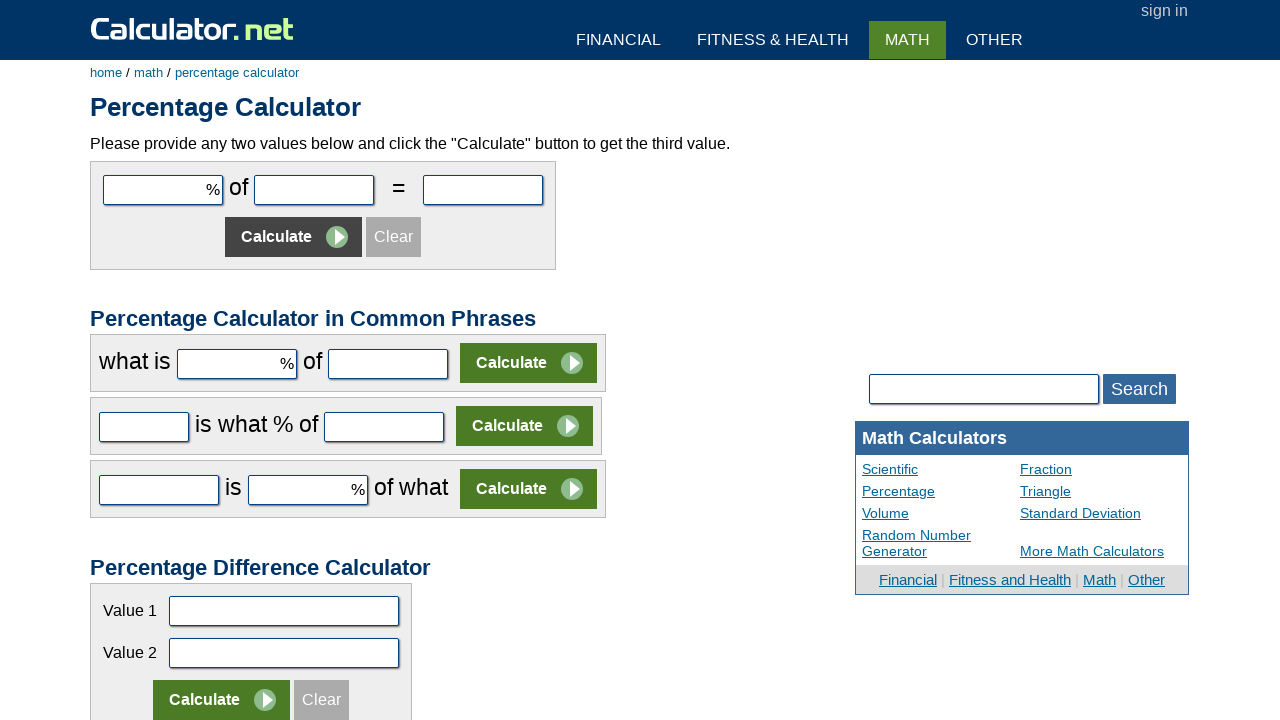

Filled first percentage field with 0 on #cpar1
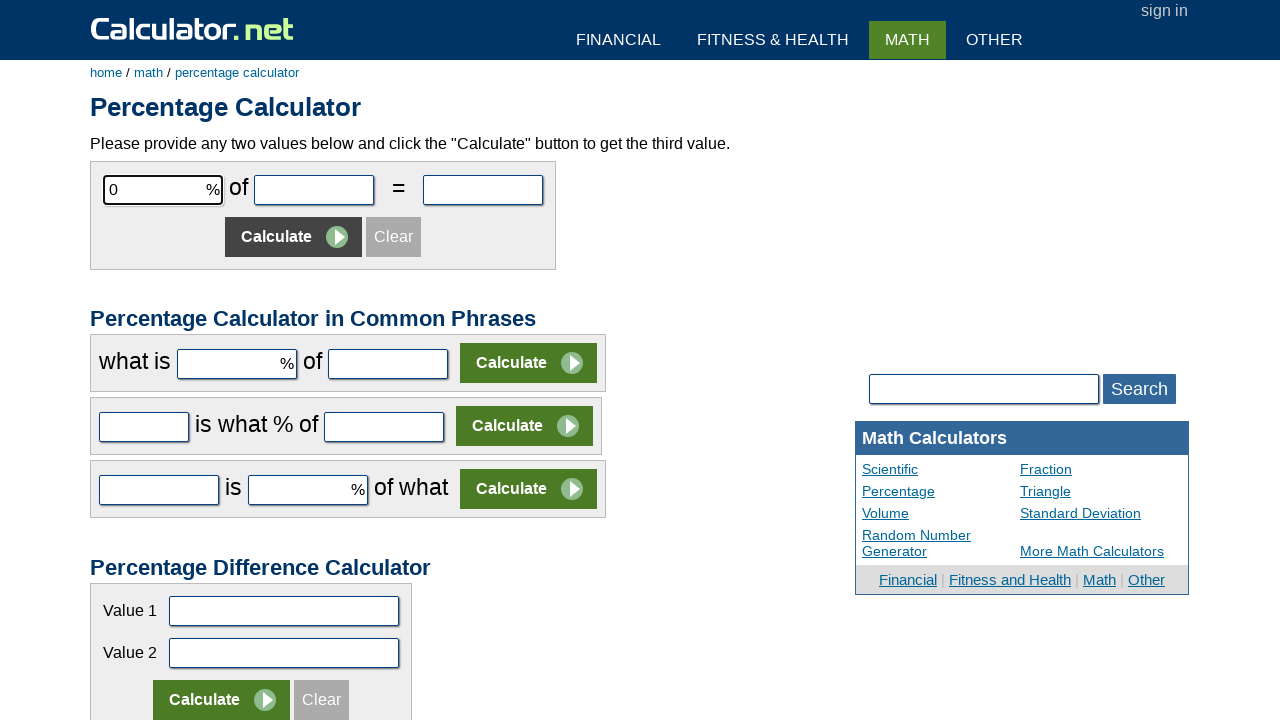

Filled second field with 100 on #cpar2
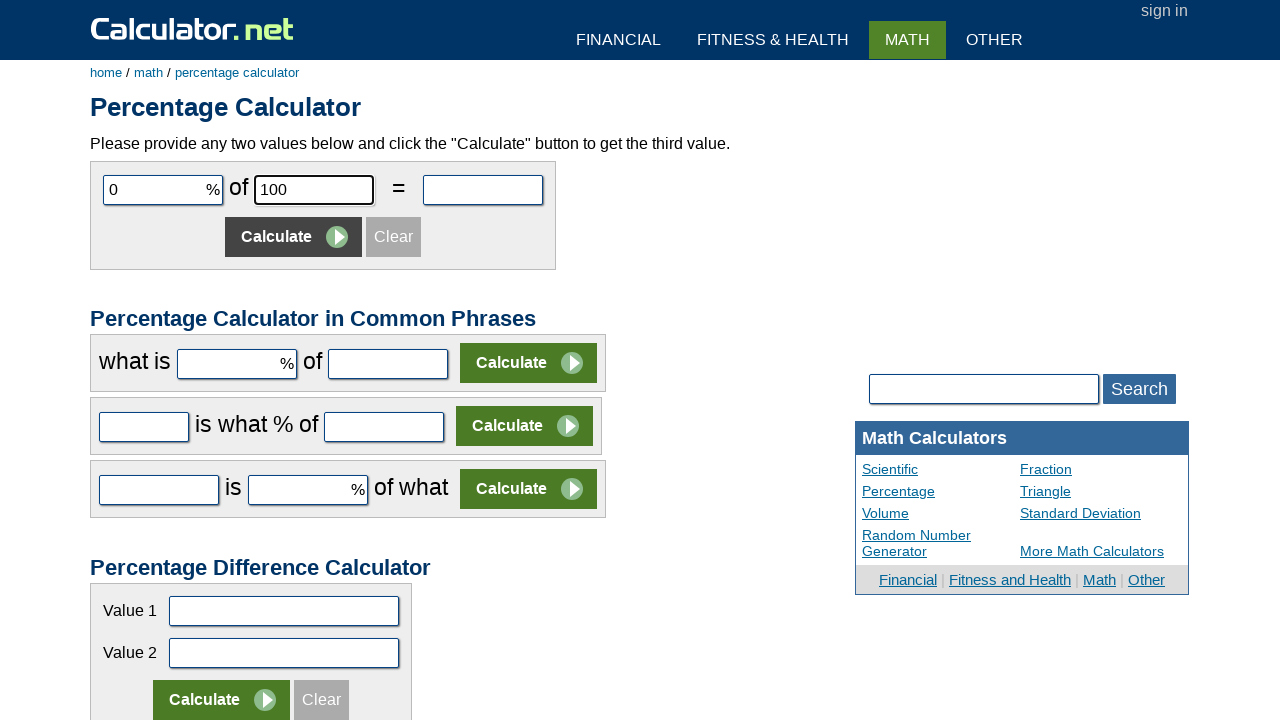

Clicked Calculate button for test case 3 (0% of 100) at (294, 237) on input[value='Calculate']
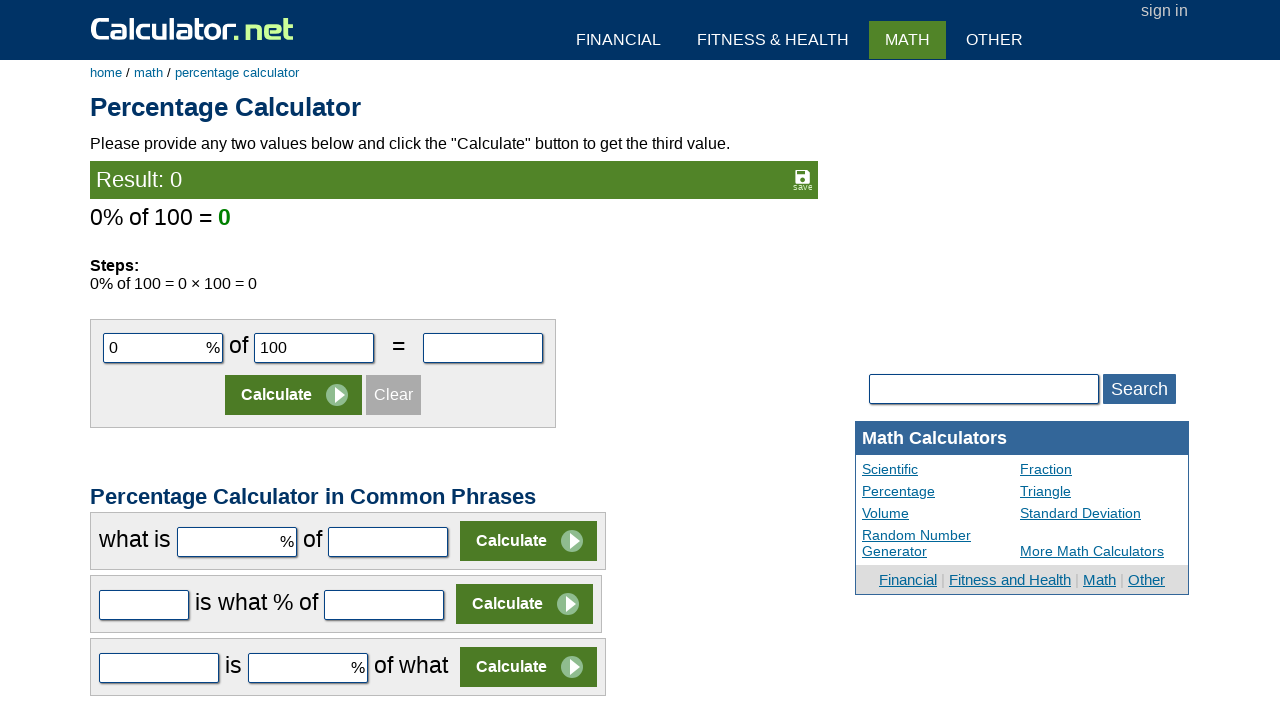

Verified result displayed in green for test case 3
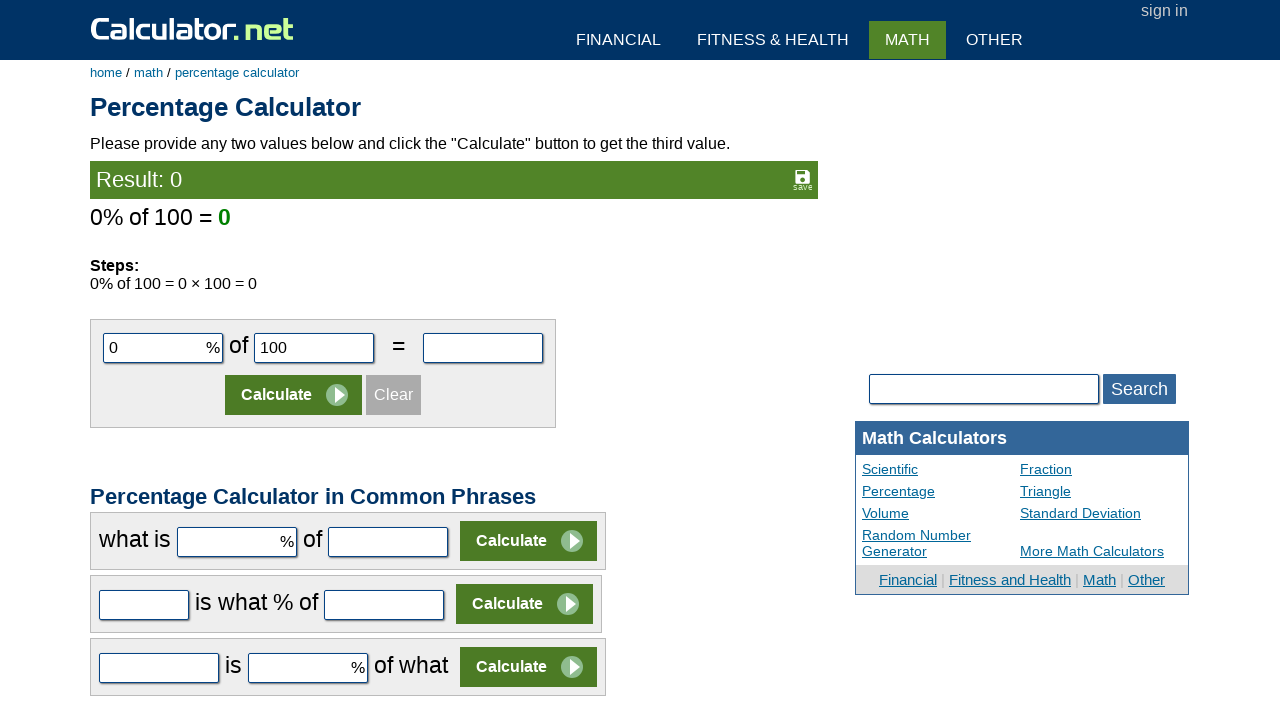

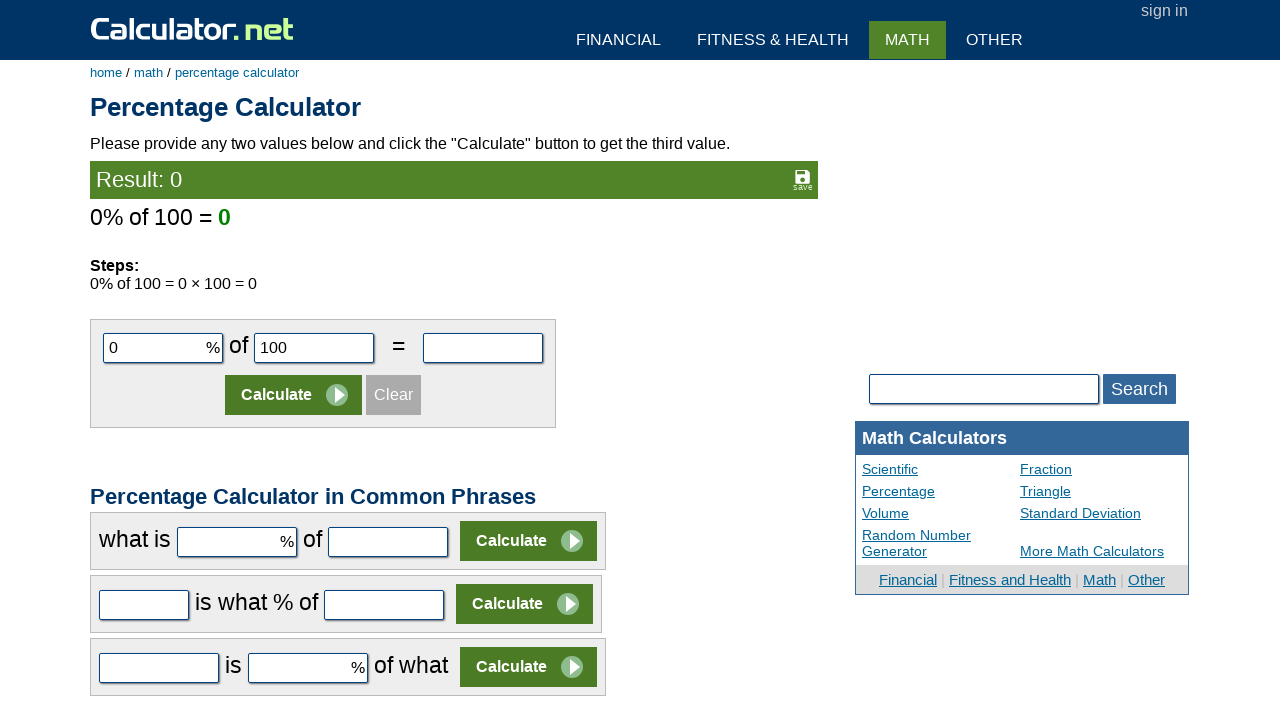